Tests dropdown and checkbox interactions on a flight booking form, including selecting senior citizen discount checkbox, counting checkboxes, and incrementing adult passenger count

Starting URL: https://www.rahulshettyacademy.com/dropdownsPractise/

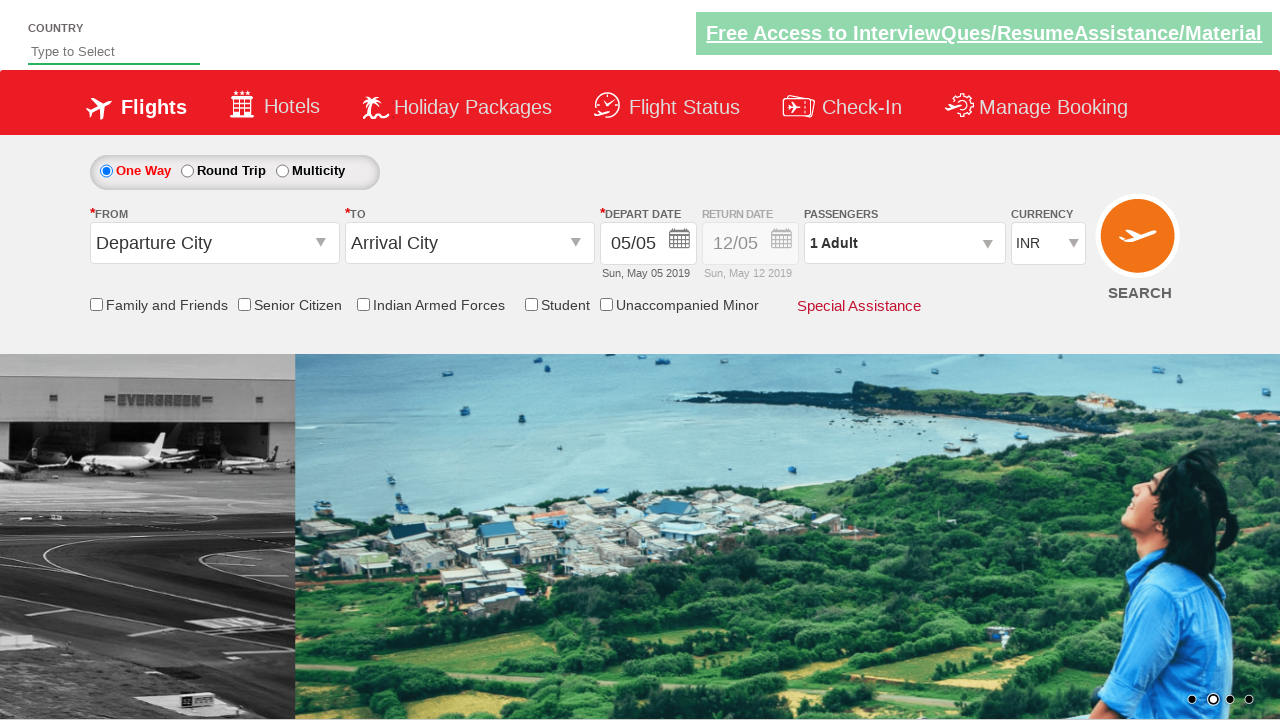

Verified senior citizen checkbox is not selected initially
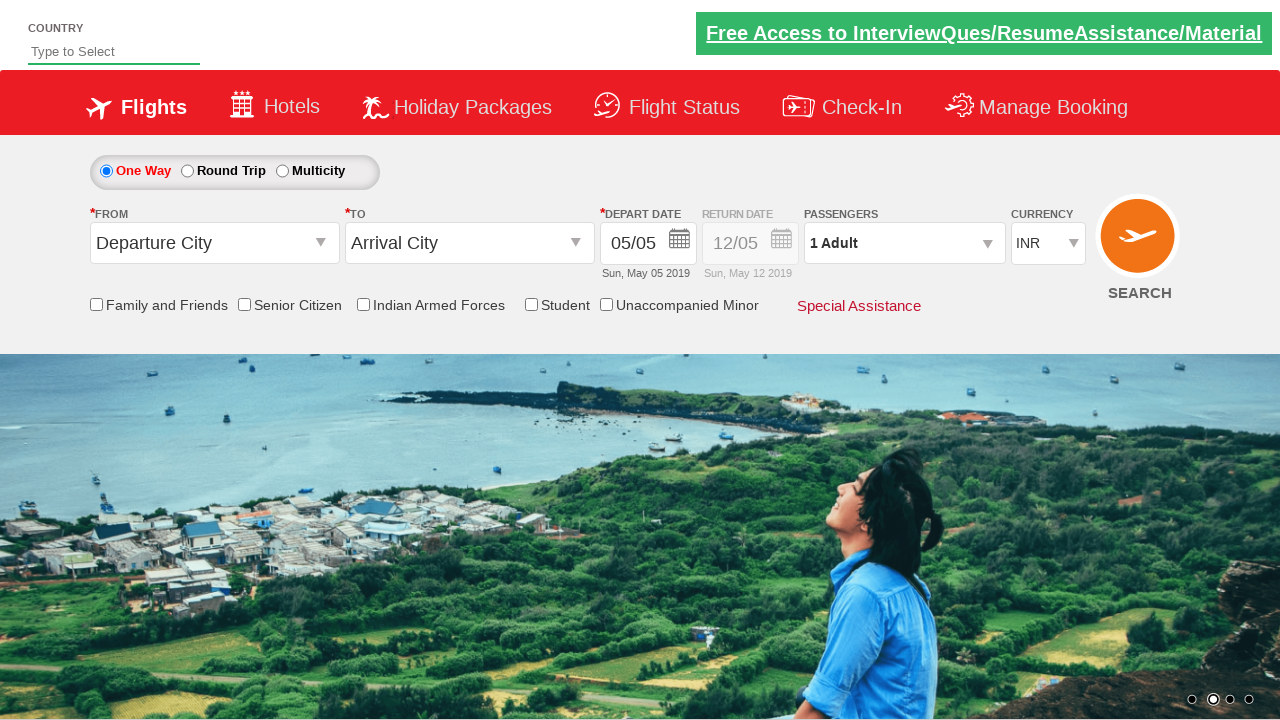

Clicked senior citizen discount checkbox at (244, 304) on input[id*='SeniorCitizenDiscount']
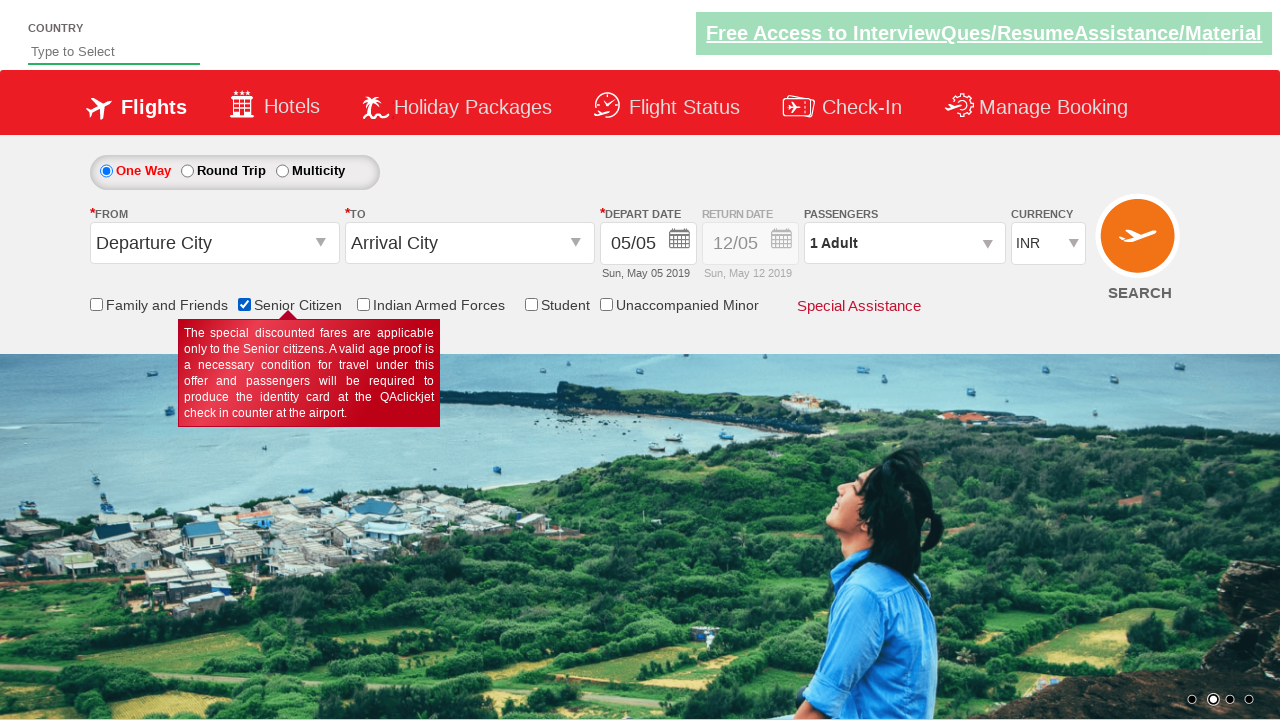

Verified senior citizen checkbox is now selected
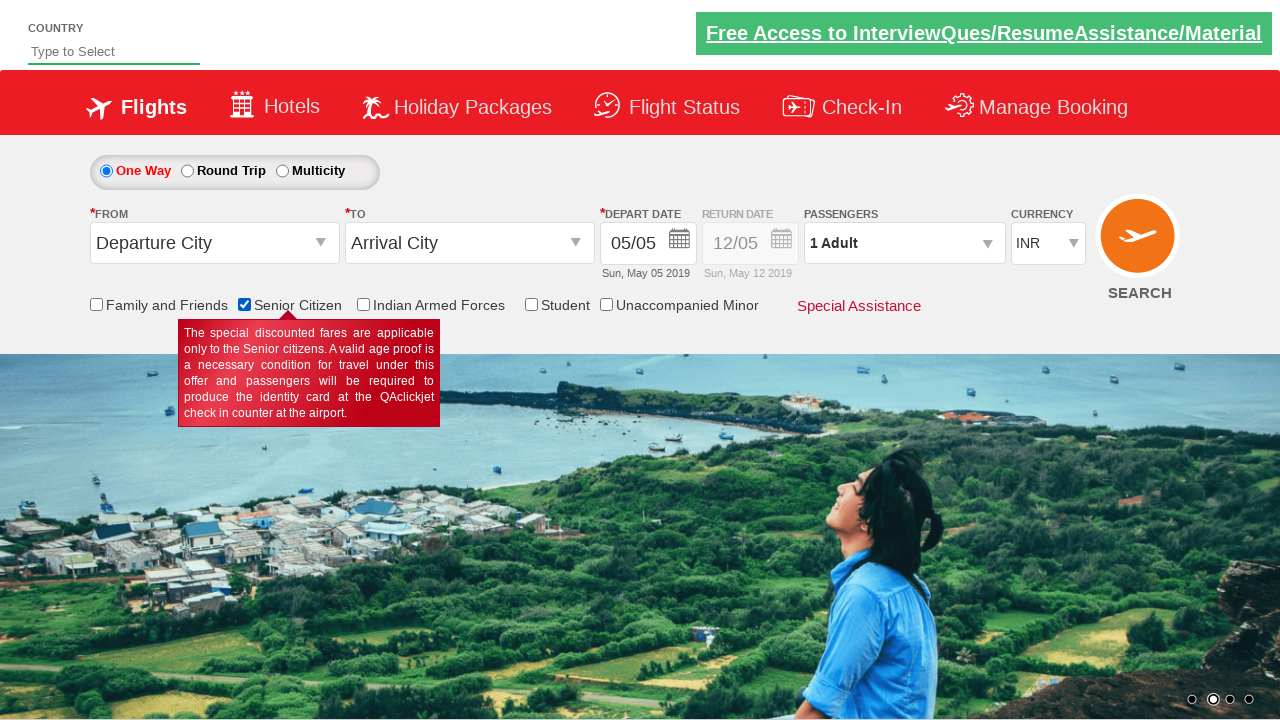

Counted total checkboxes: 6
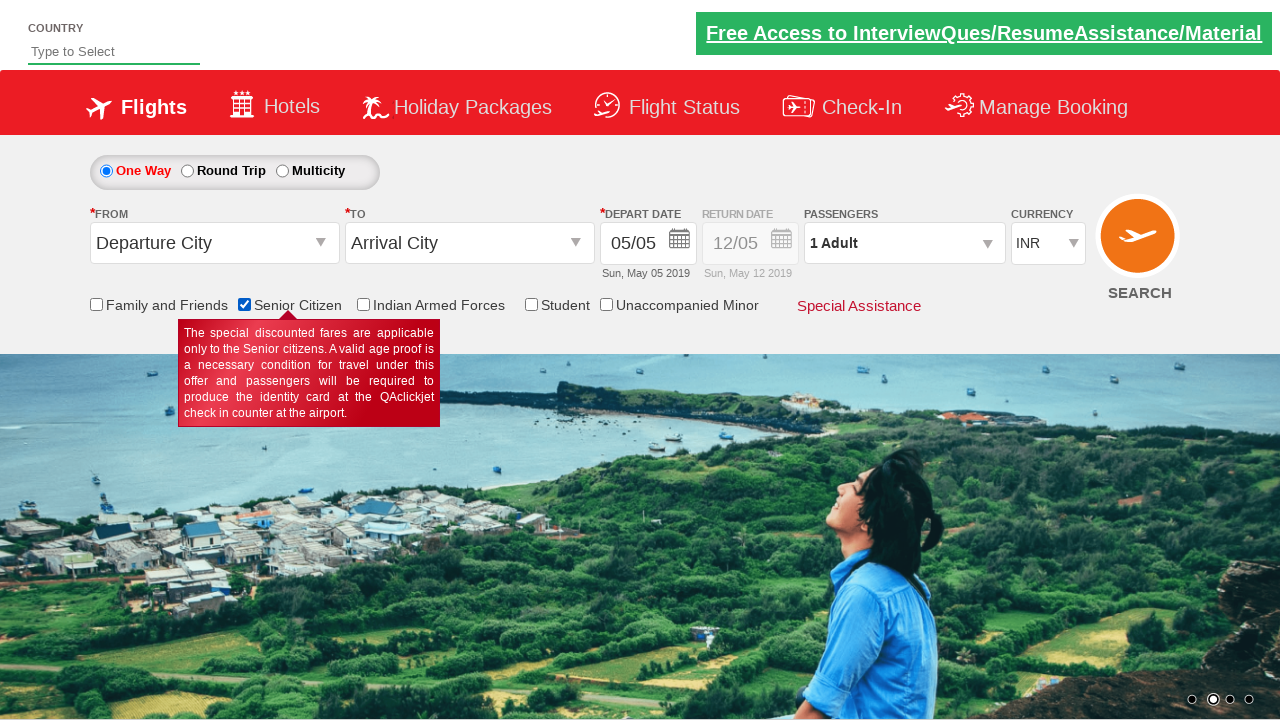

Clicked passenger info dropdown to open it at (904, 243) on #divpaxinfo
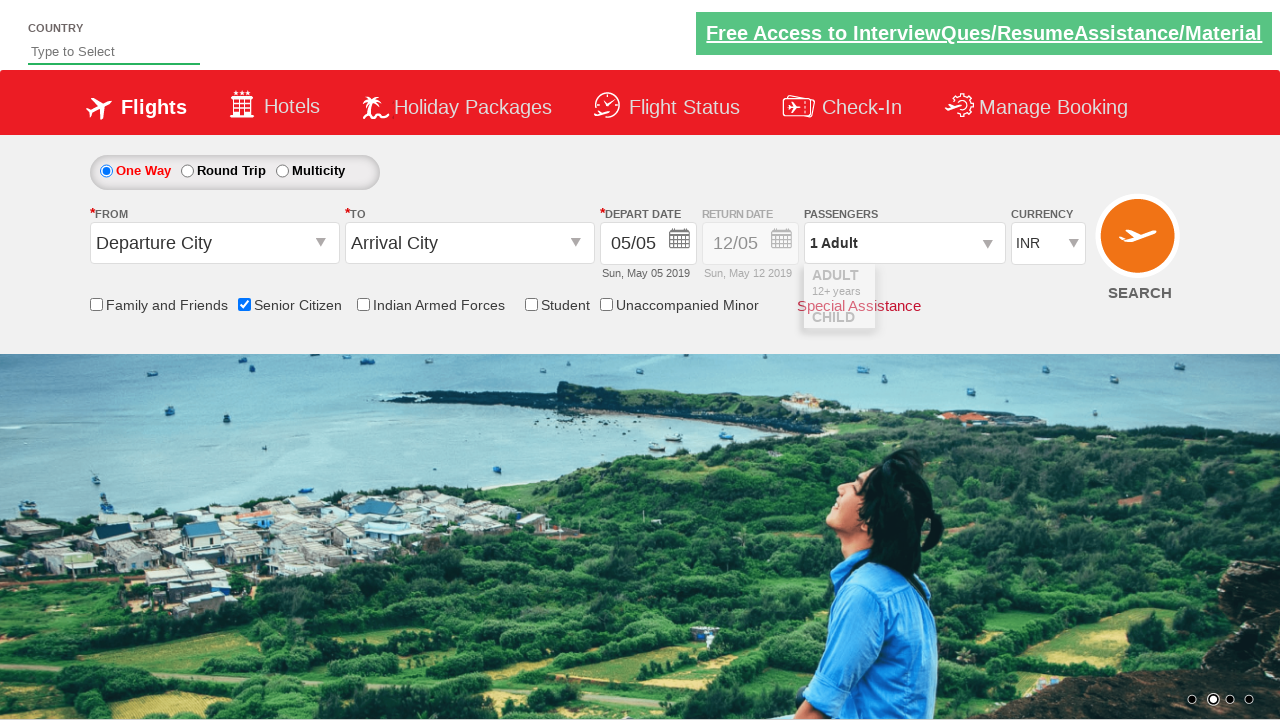

Waited for dropdown to be visible
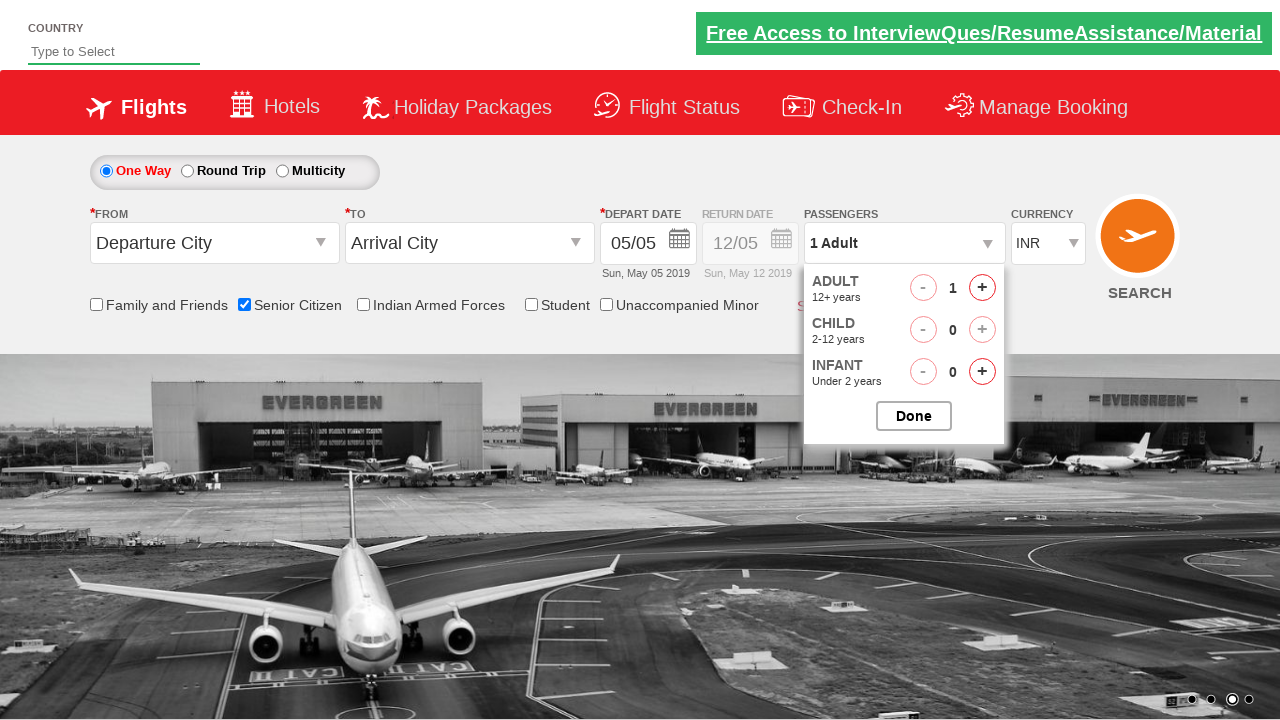

Retrieved initial passenger info: 1 Adult
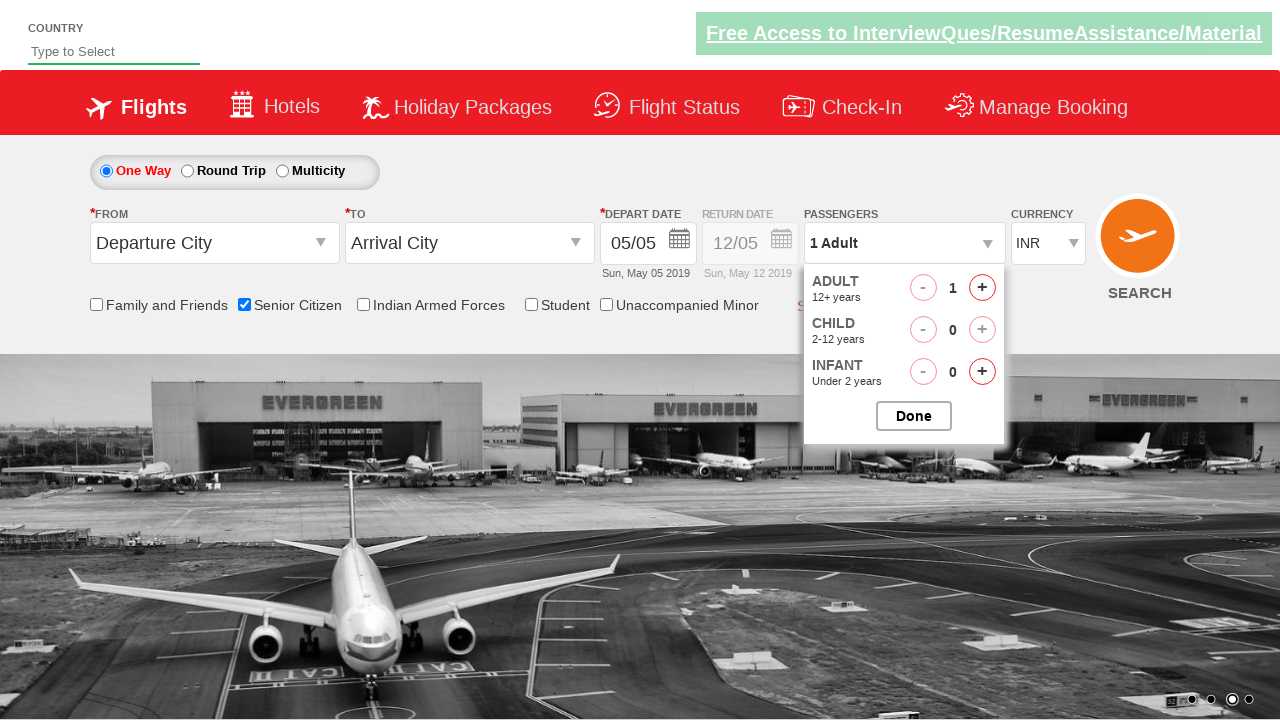

Clicked increment adult button (iteration 1/4) at (982, 288) on #hrefIncAdt
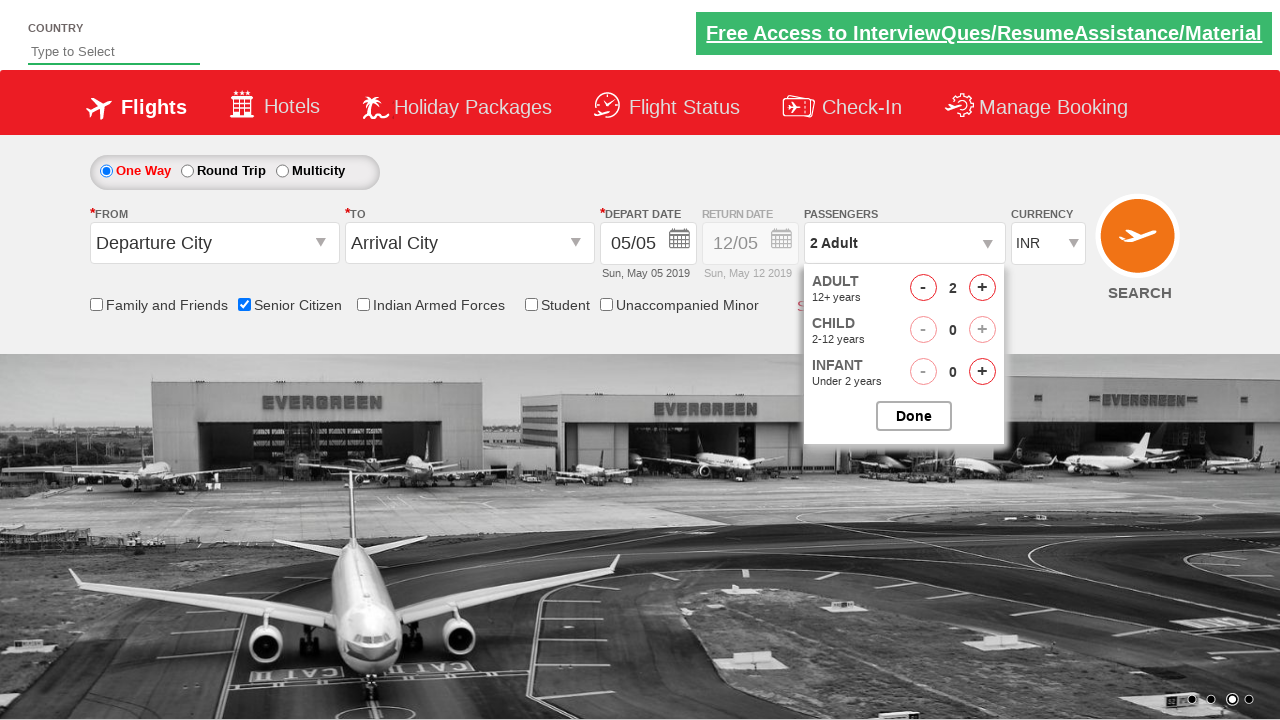

Clicked increment adult button (iteration 2/4) at (982, 288) on #hrefIncAdt
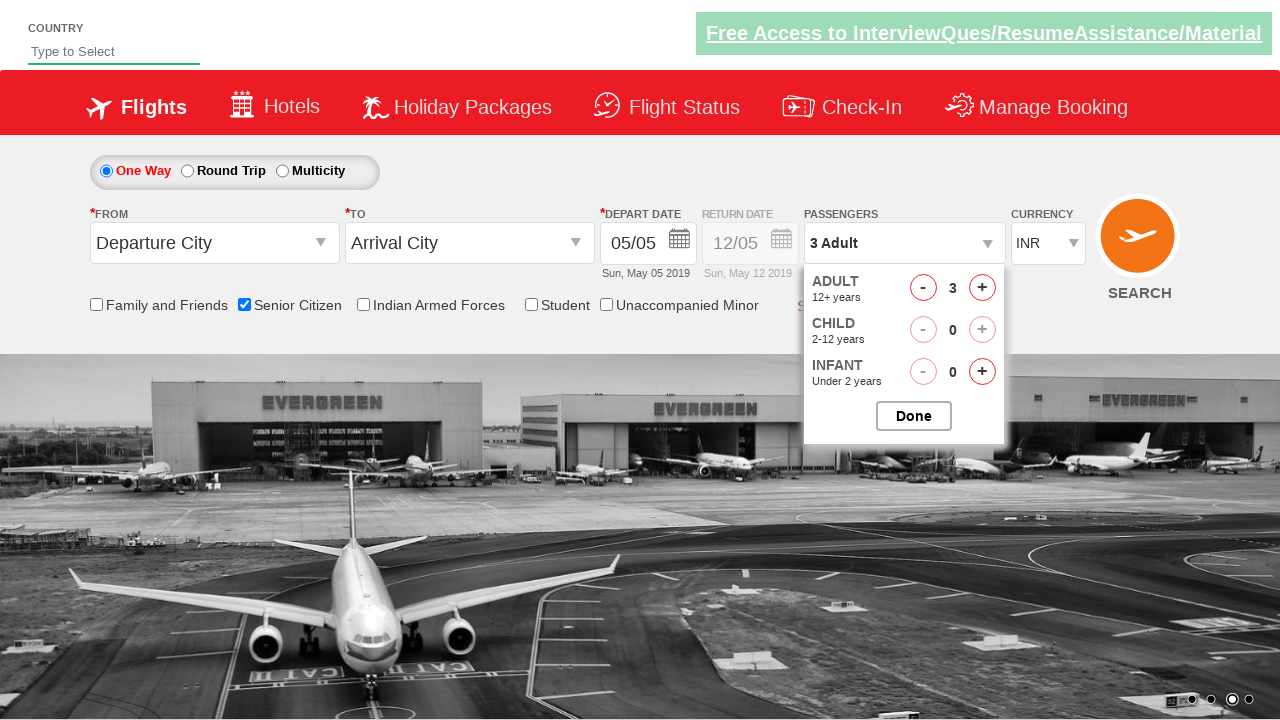

Clicked increment adult button (iteration 3/4) at (982, 288) on #hrefIncAdt
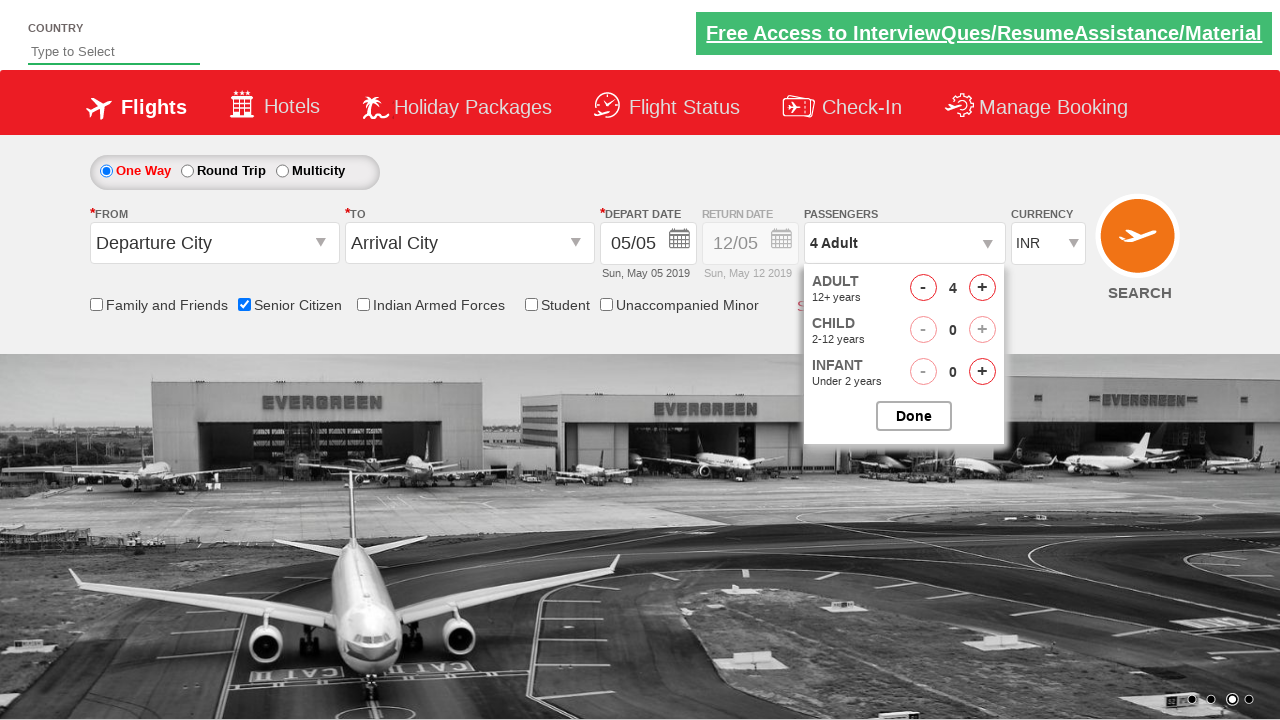

Clicked increment adult button (iteration 4/4) at (982, 288) on #hrefIncAdt
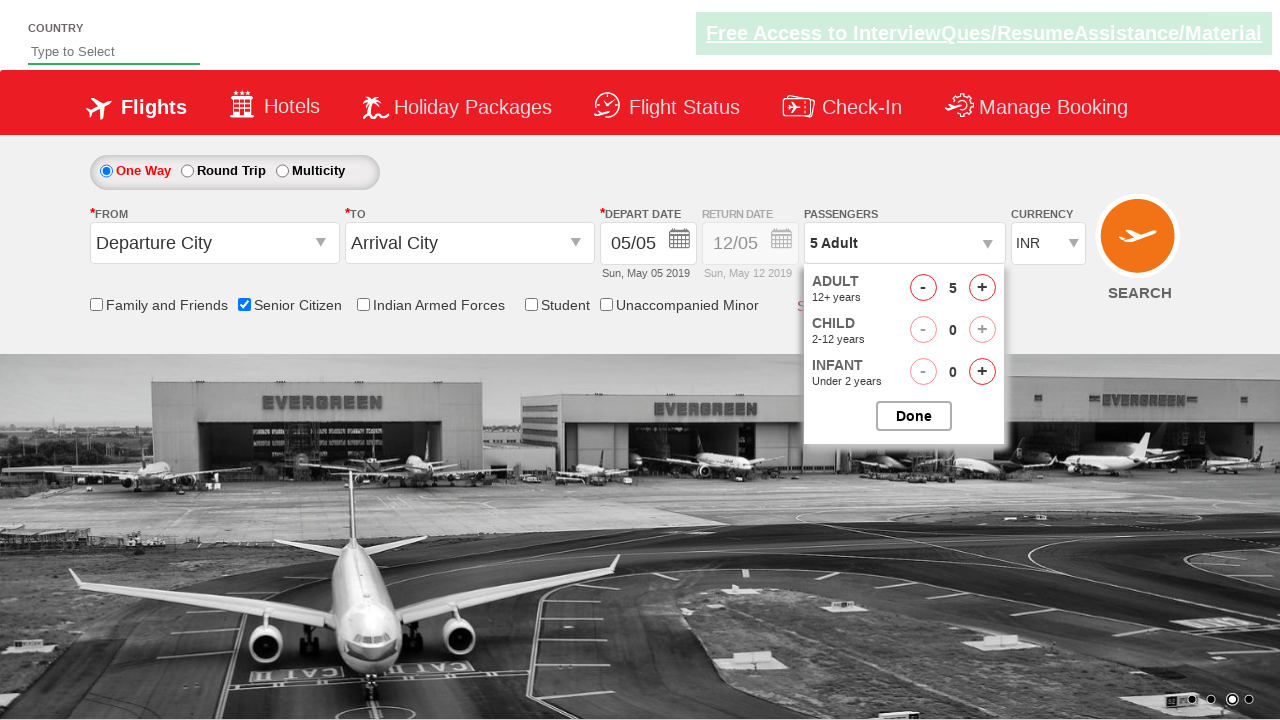

Closed passenger selection dropdown at (914, 416) on #btnclosepaxoption
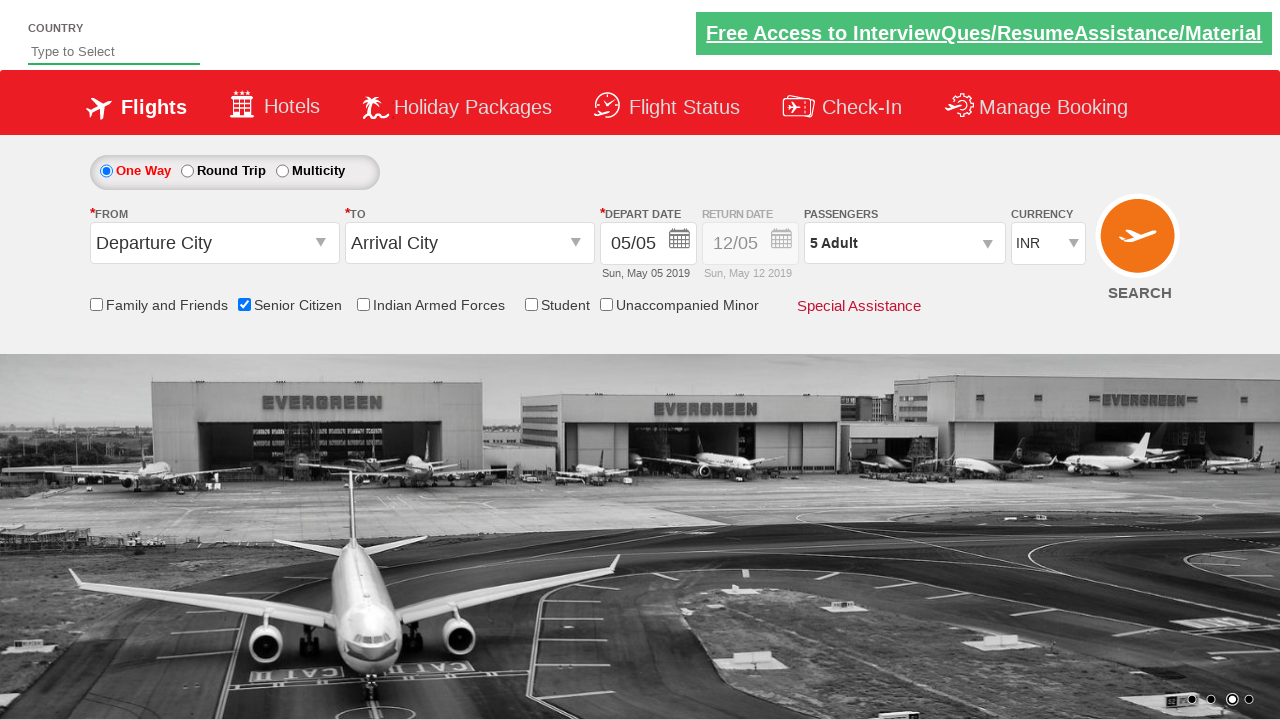

Retrieved final passenger info: 5 Adult
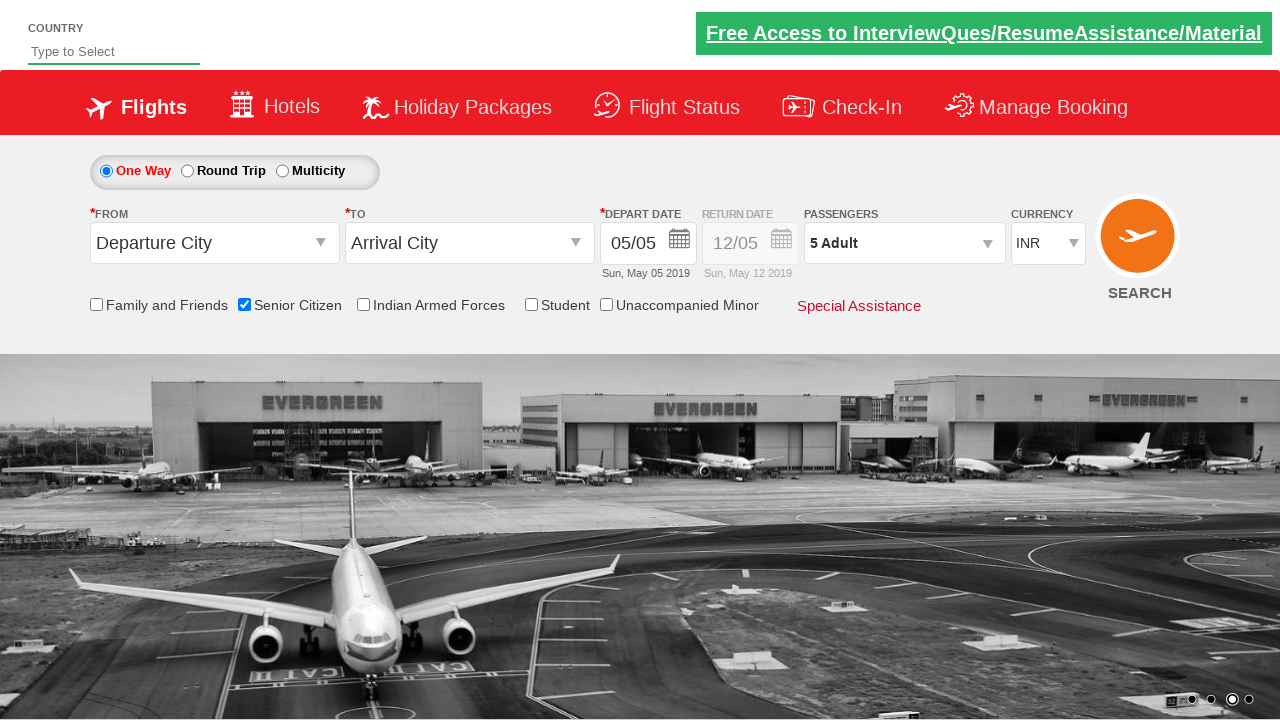

Verified final passenger count is '5 Adult'
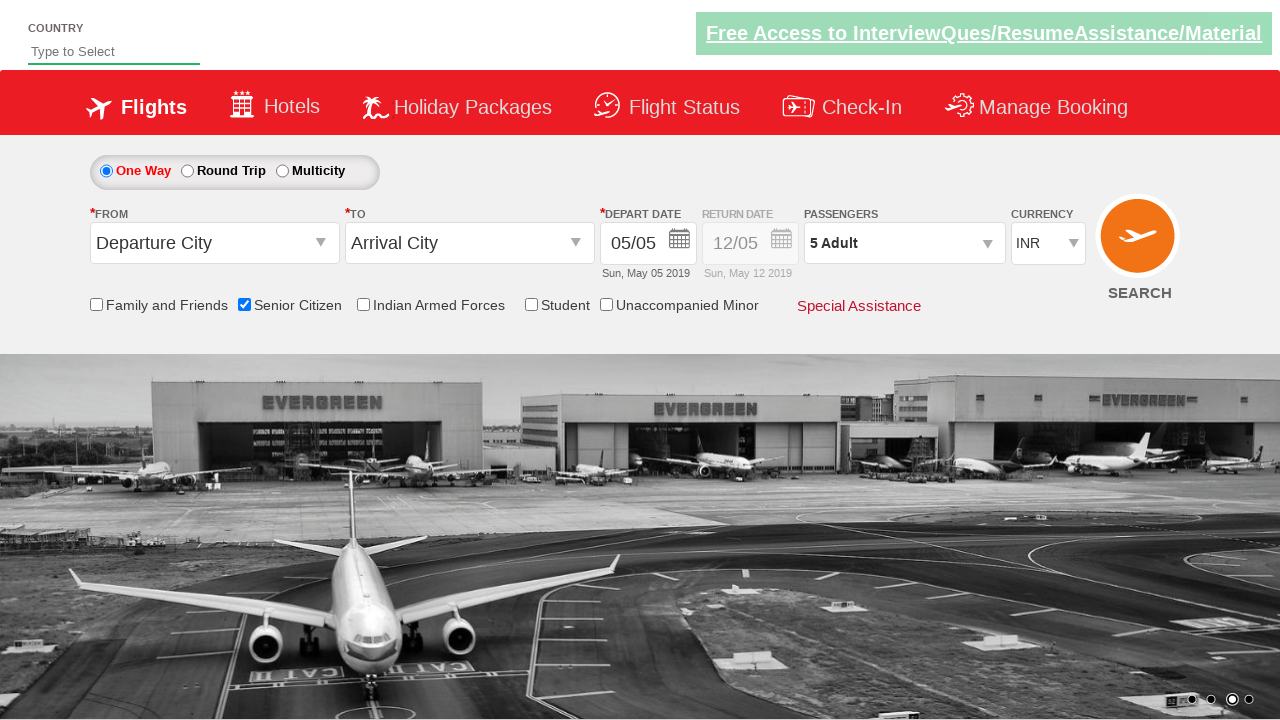

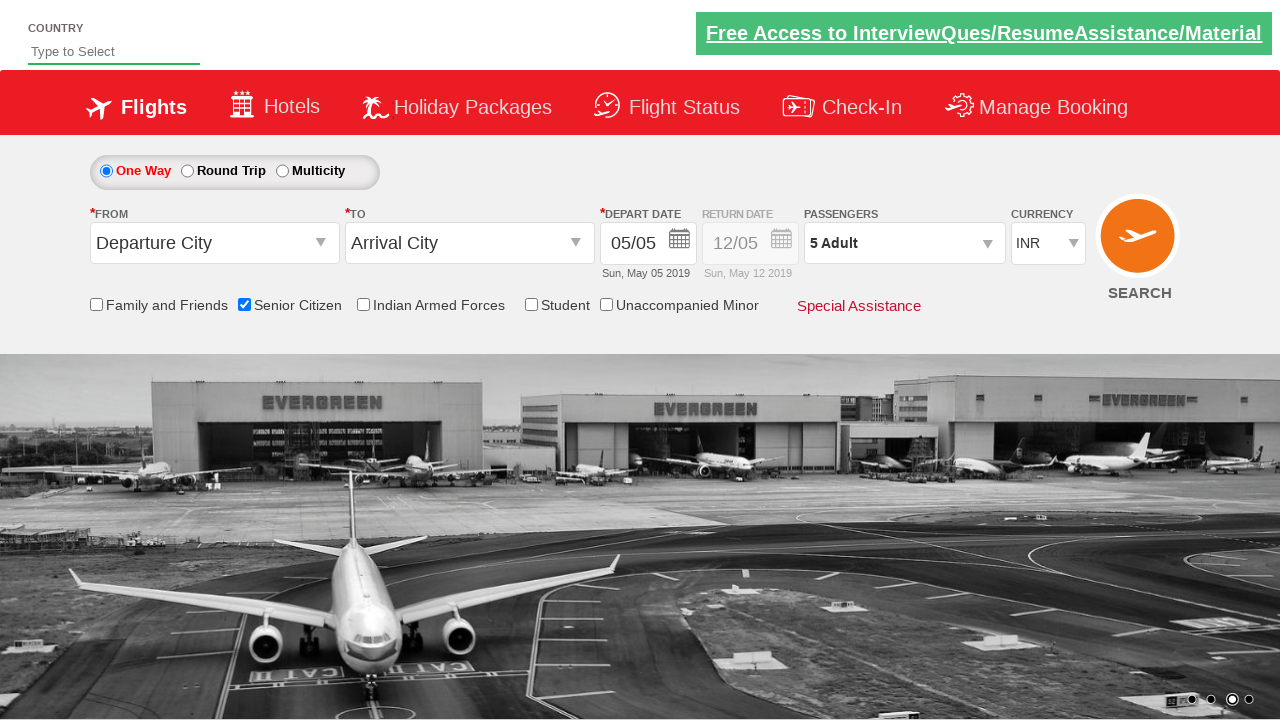